Navigates to AccuWeather's current weather page for Ahmedabad, India and verifies that the temperature display element is present on the page.

Starting URL: https://www.accuweather.com/en/in/ahmedabad/202438/current-weather/202438

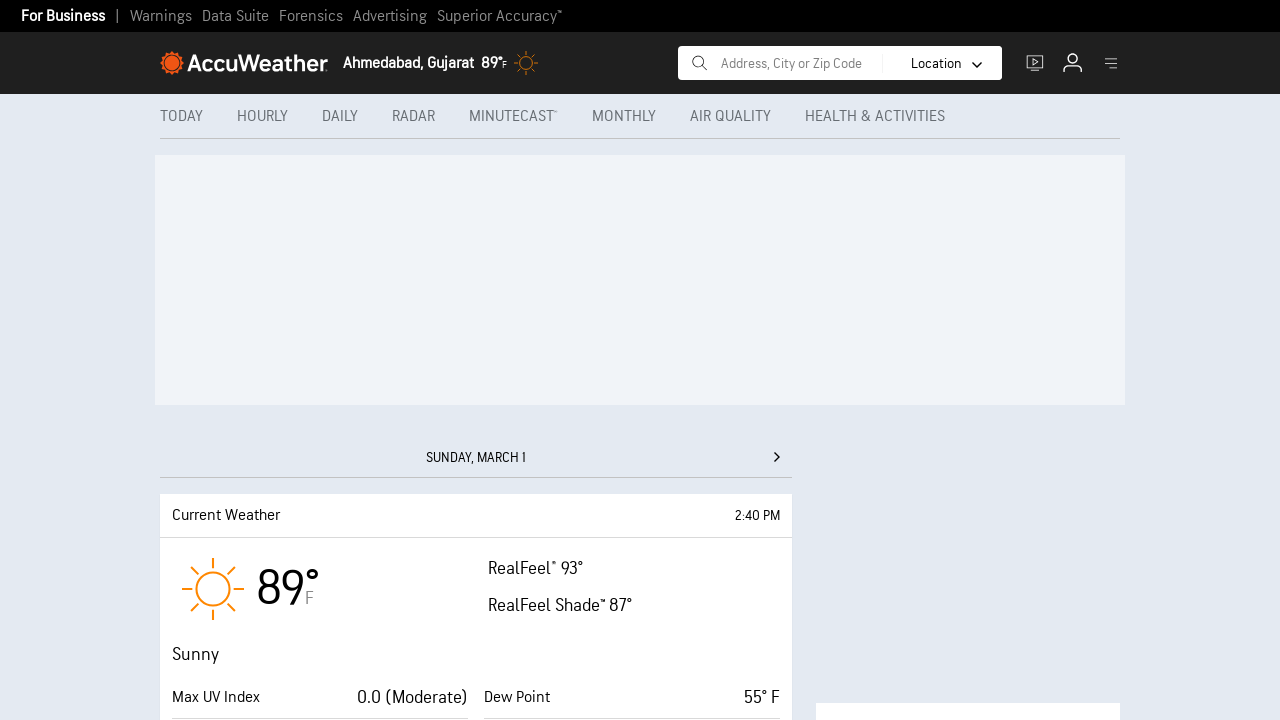

Navigated to AccuWeather current weather page for Ahmedabad, India
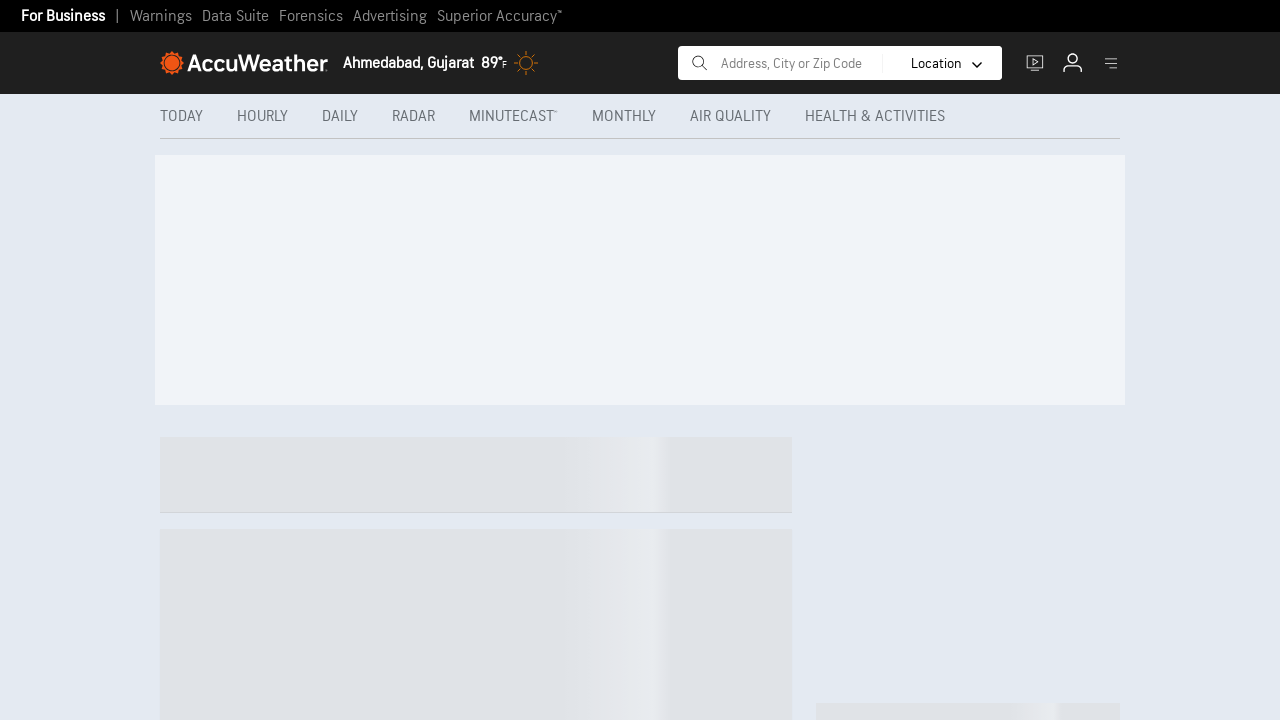

Temperature display element (.display-temp) became visible
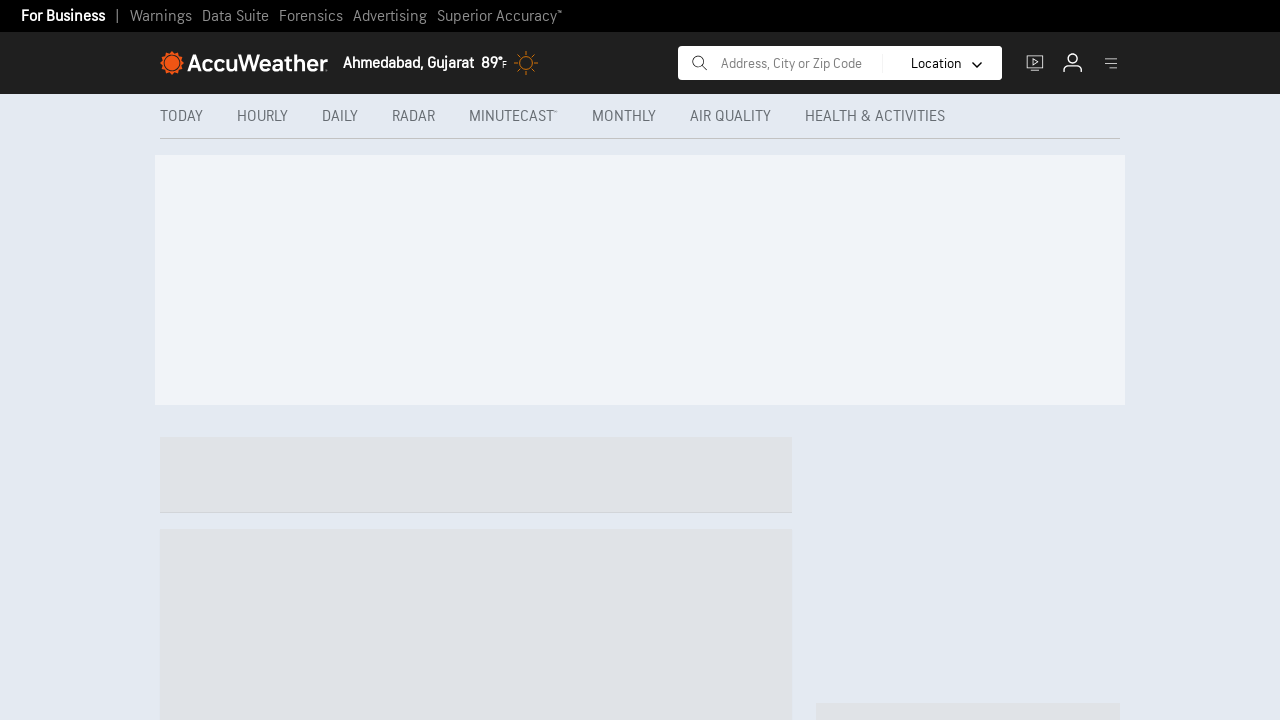

Located temperature display element
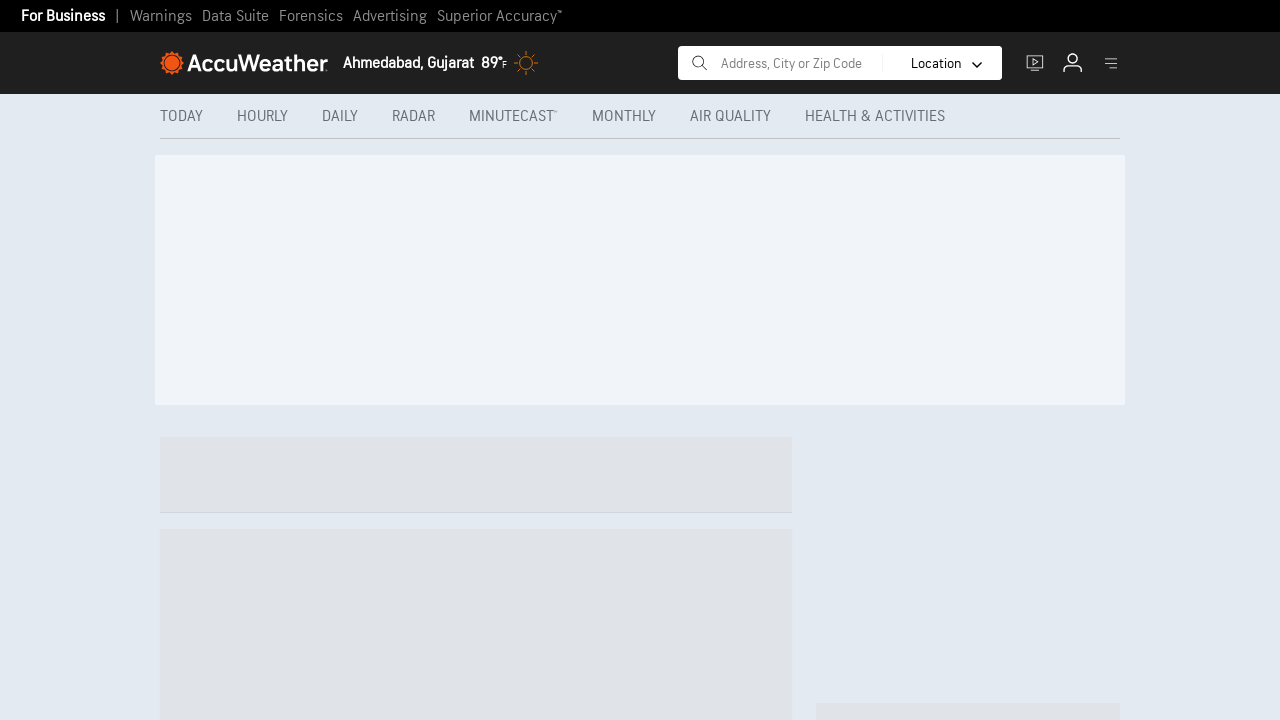

Verified temperature element is visible and present on the page
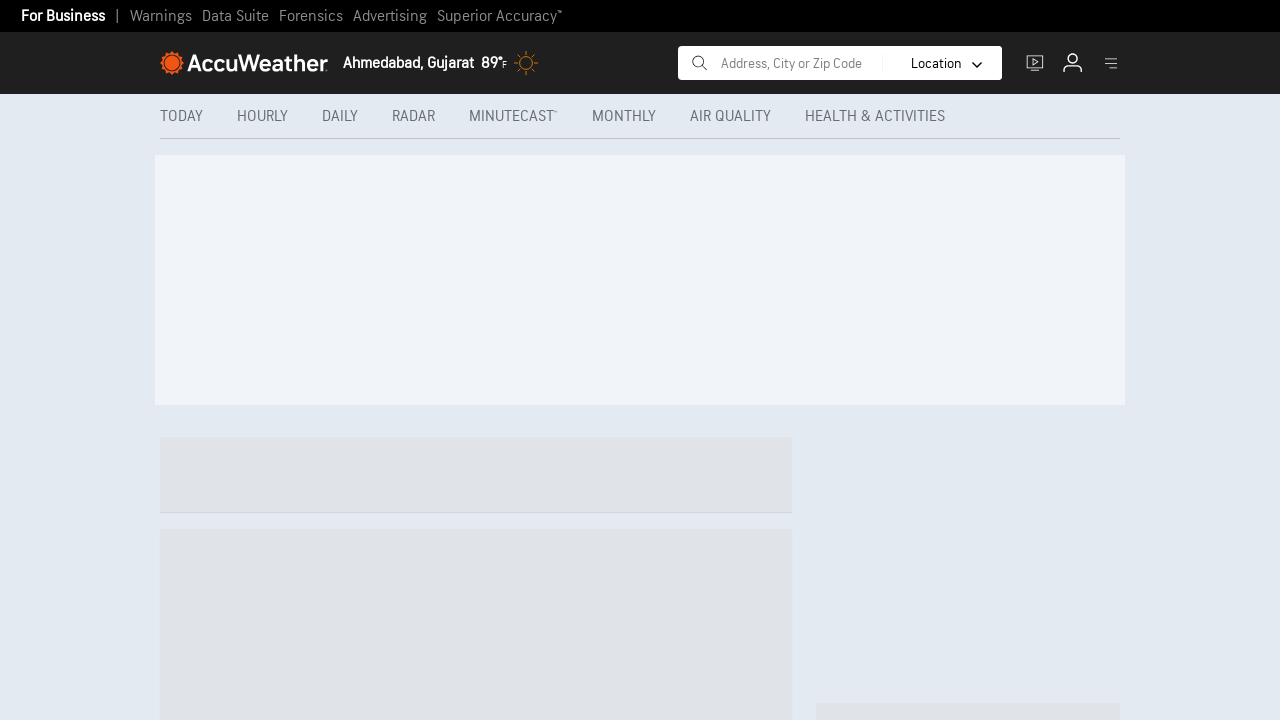

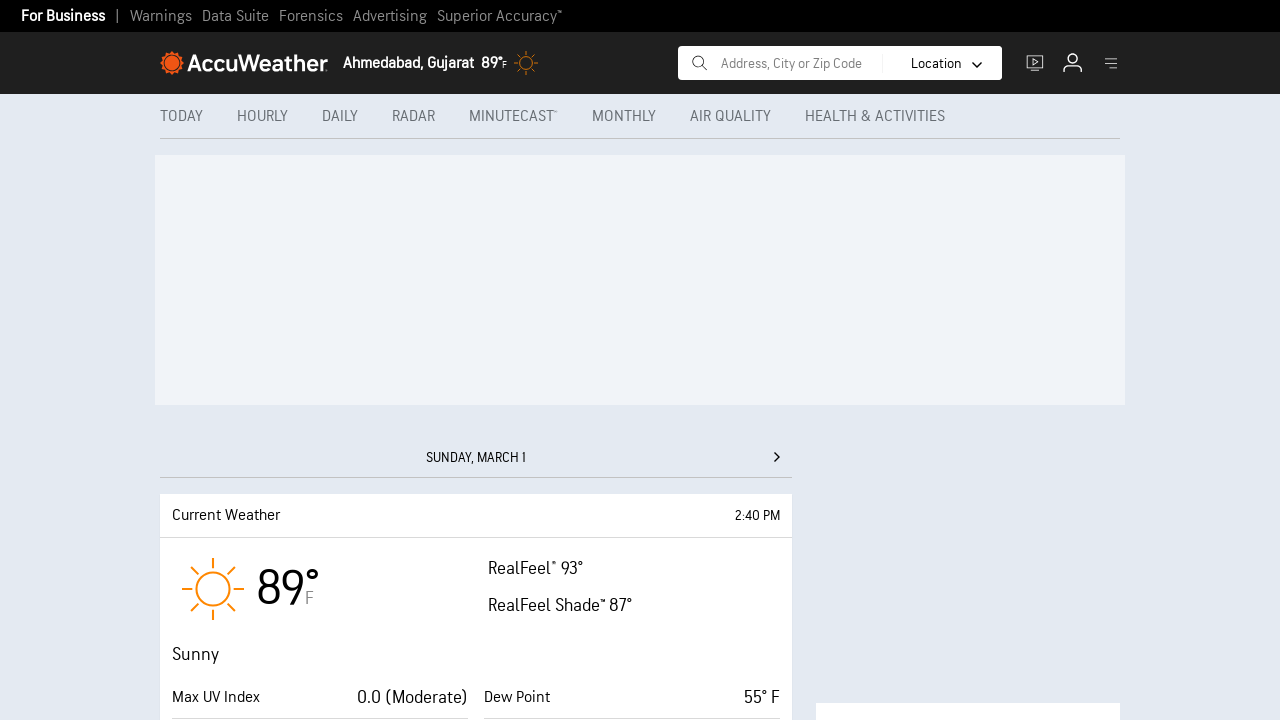